Tests book search functionality by searching for an author name and verifying the search results

Starting URL: https://demoqa.com/books

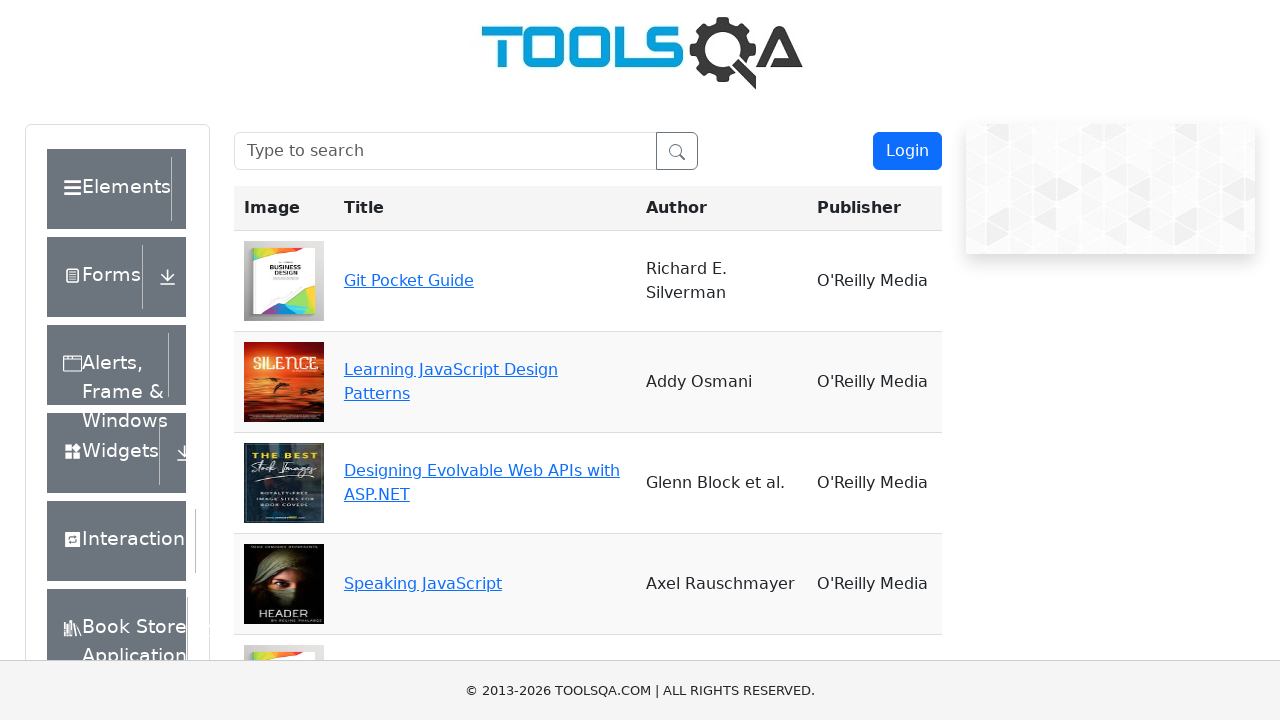

Located search box element
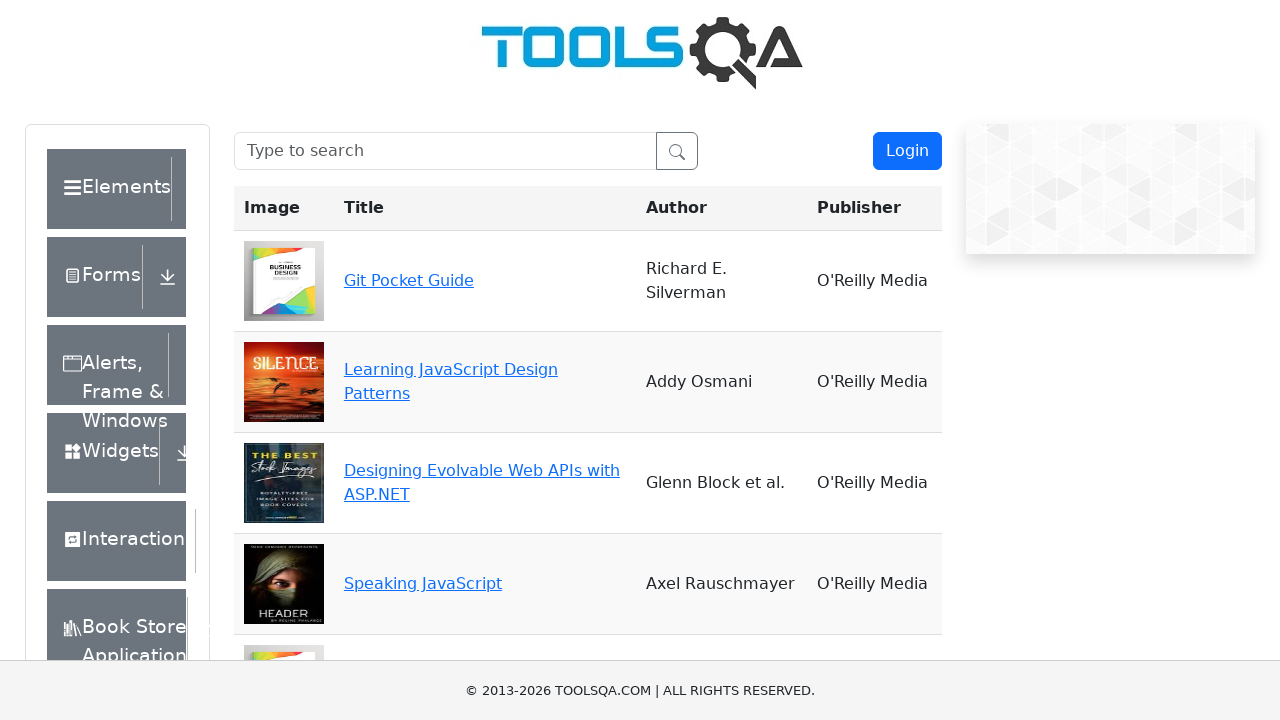

Filled search box with author name 'Marijn Haverbeke' on #searchBox
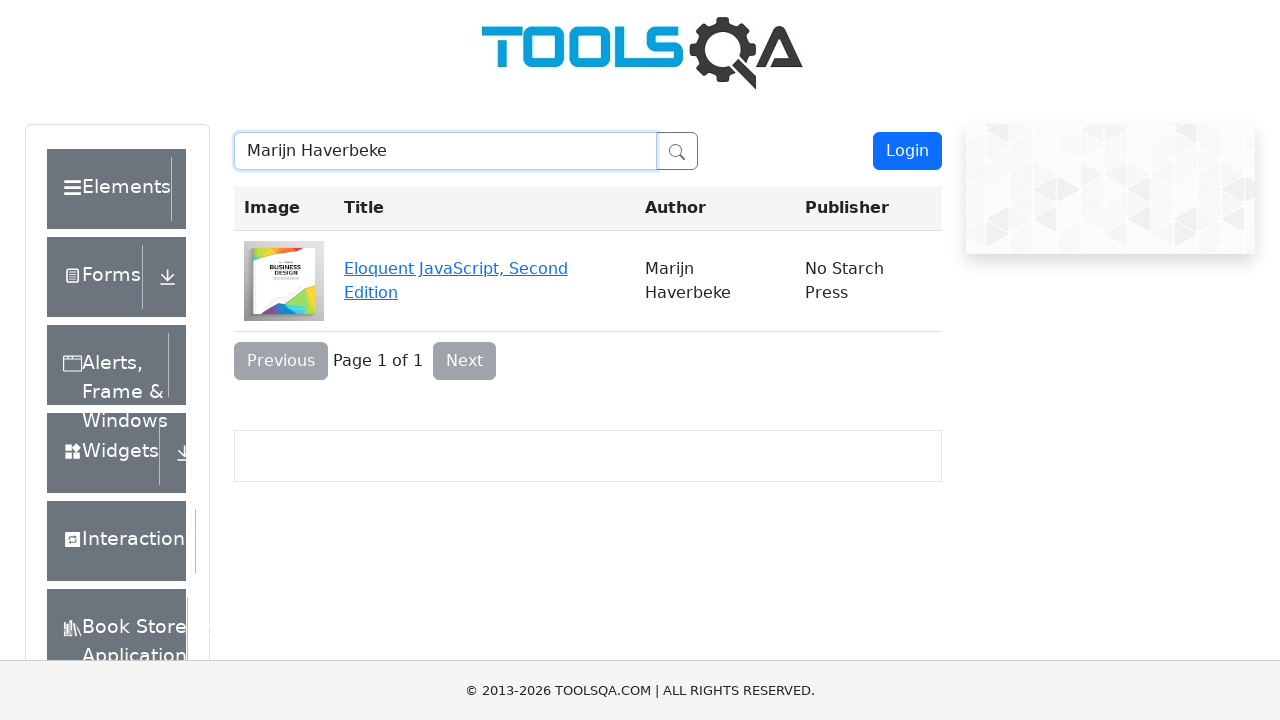

Pressed Enter to submit search on #searchBox
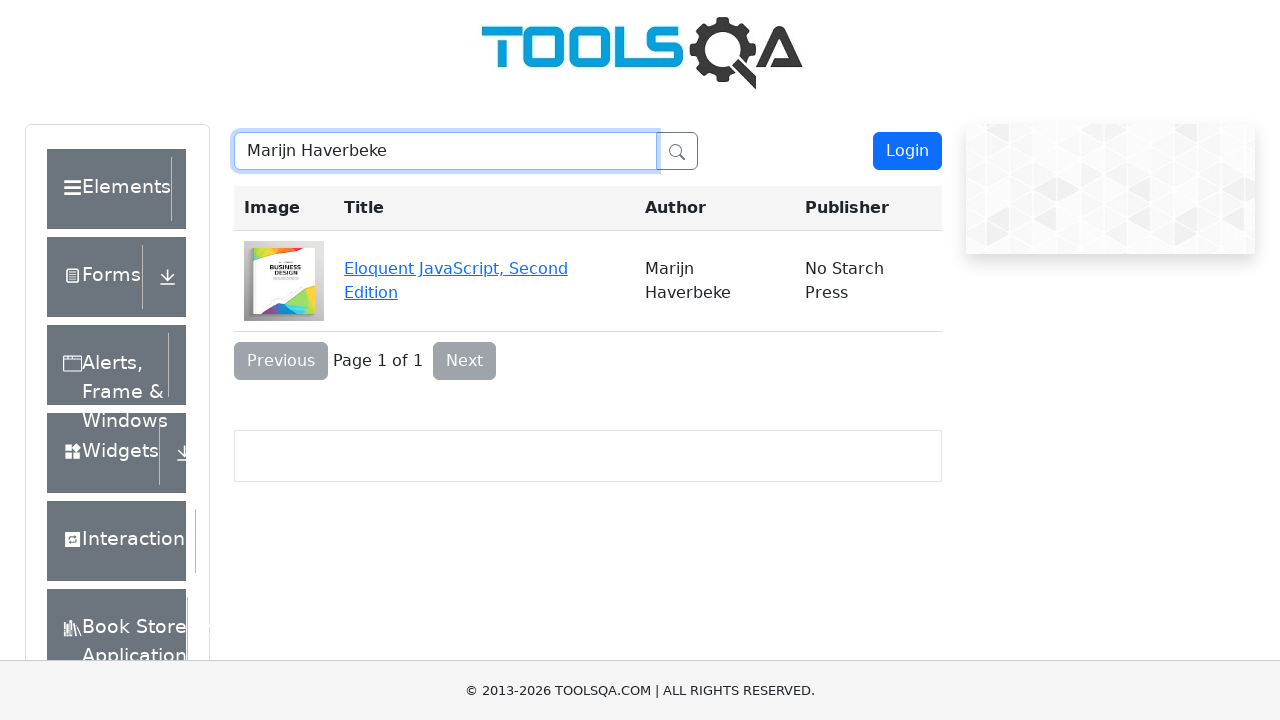

Search results loaded and author name verified in results
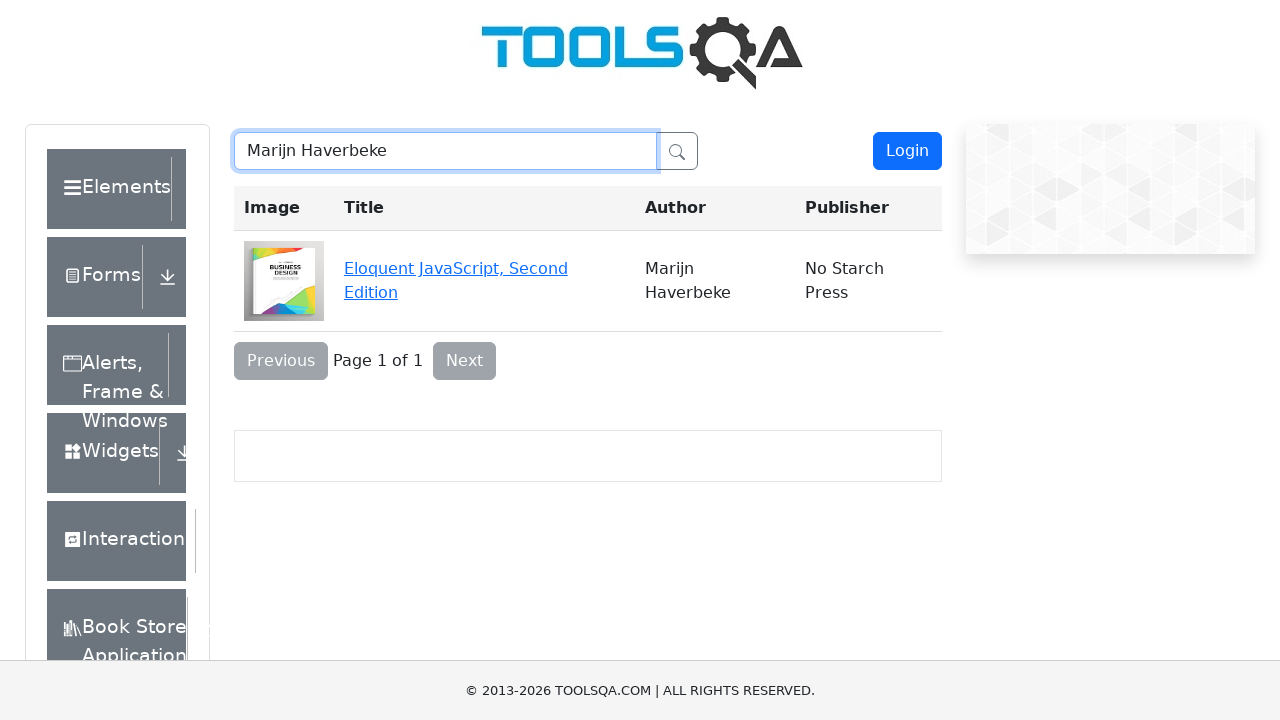

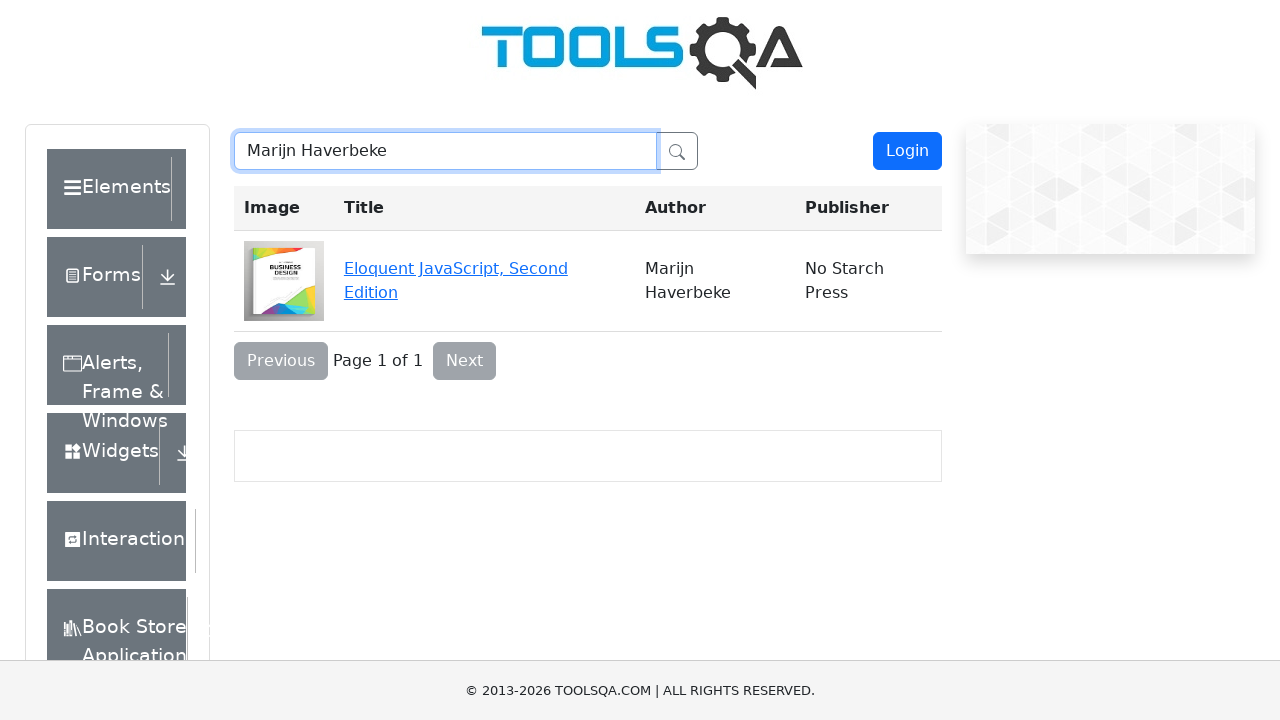